Scrolls down the BigBasket page gradually from top to bottom

Starting URL: https://www.bigbasket.com/

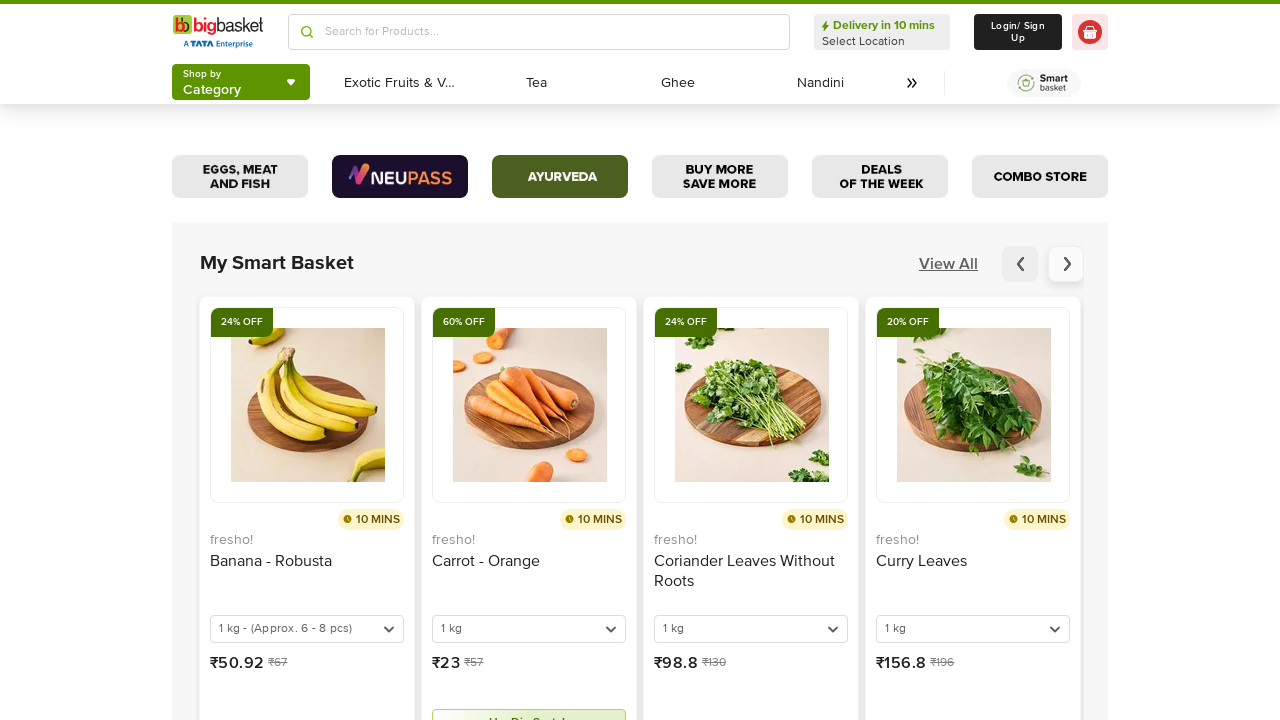

Waited for page to load with domcontentloaded state
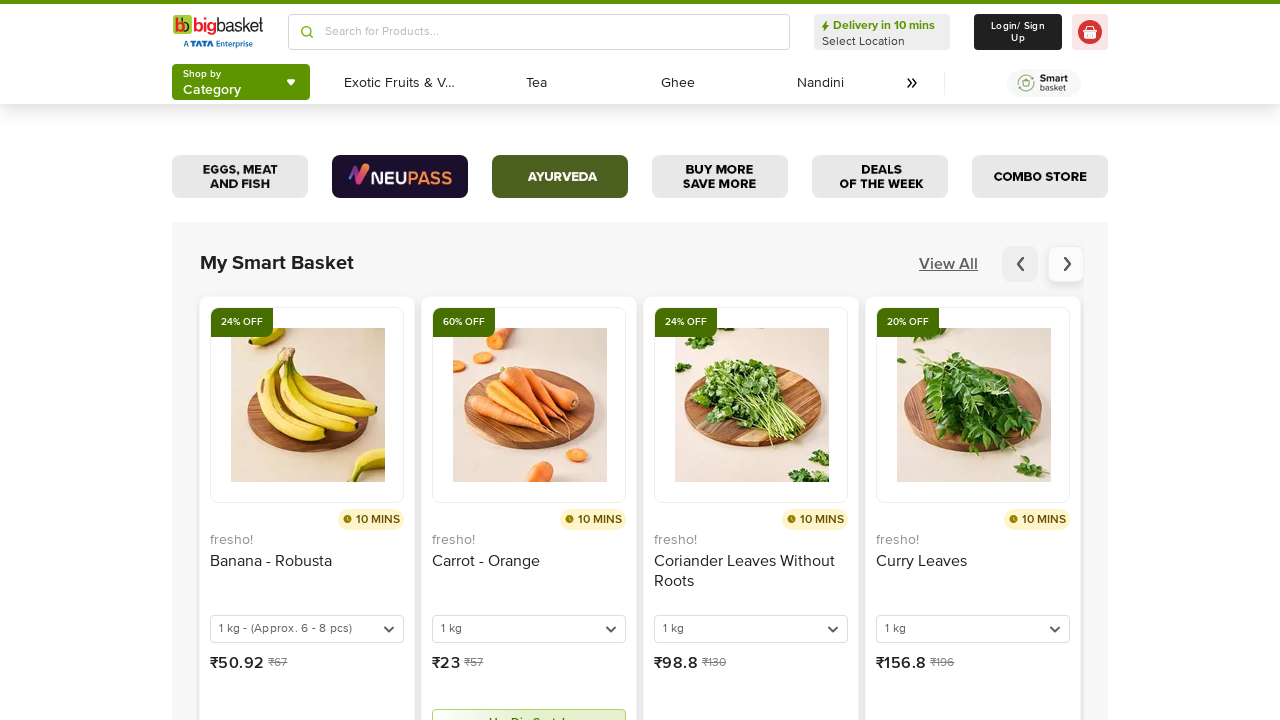

Retrieved total scroll height of page
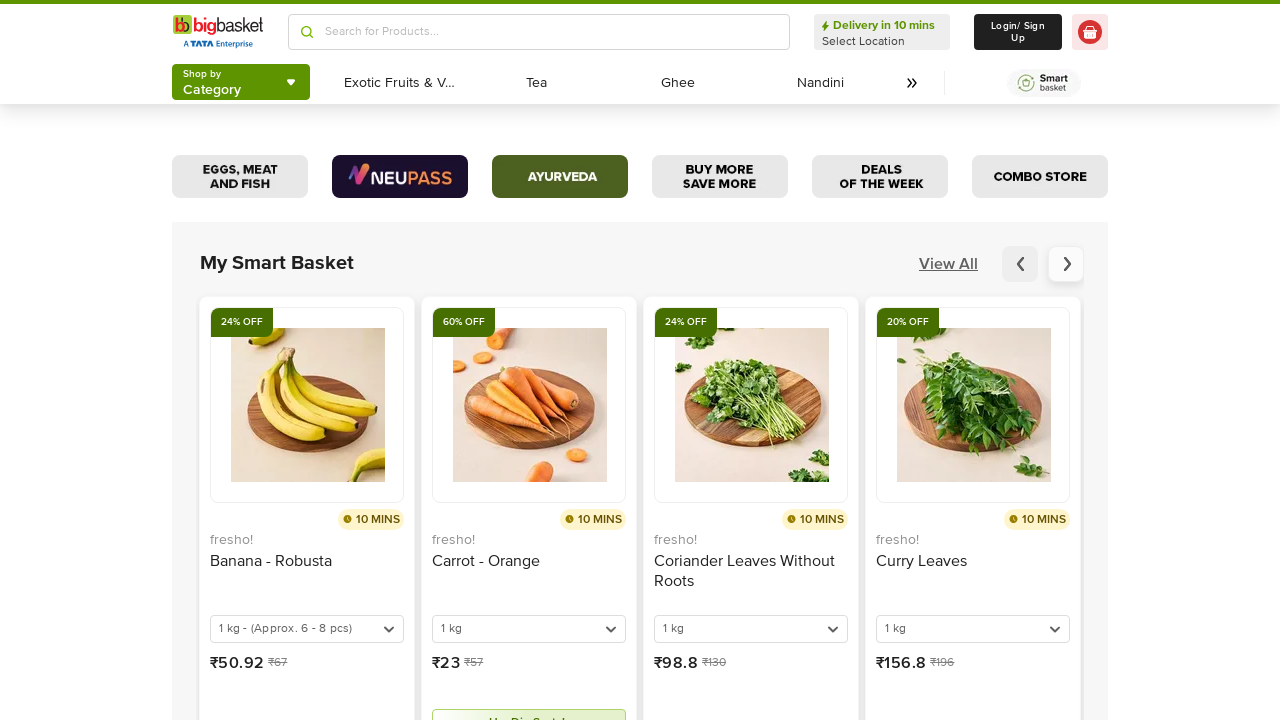

Retrieved screen height (viewport height)
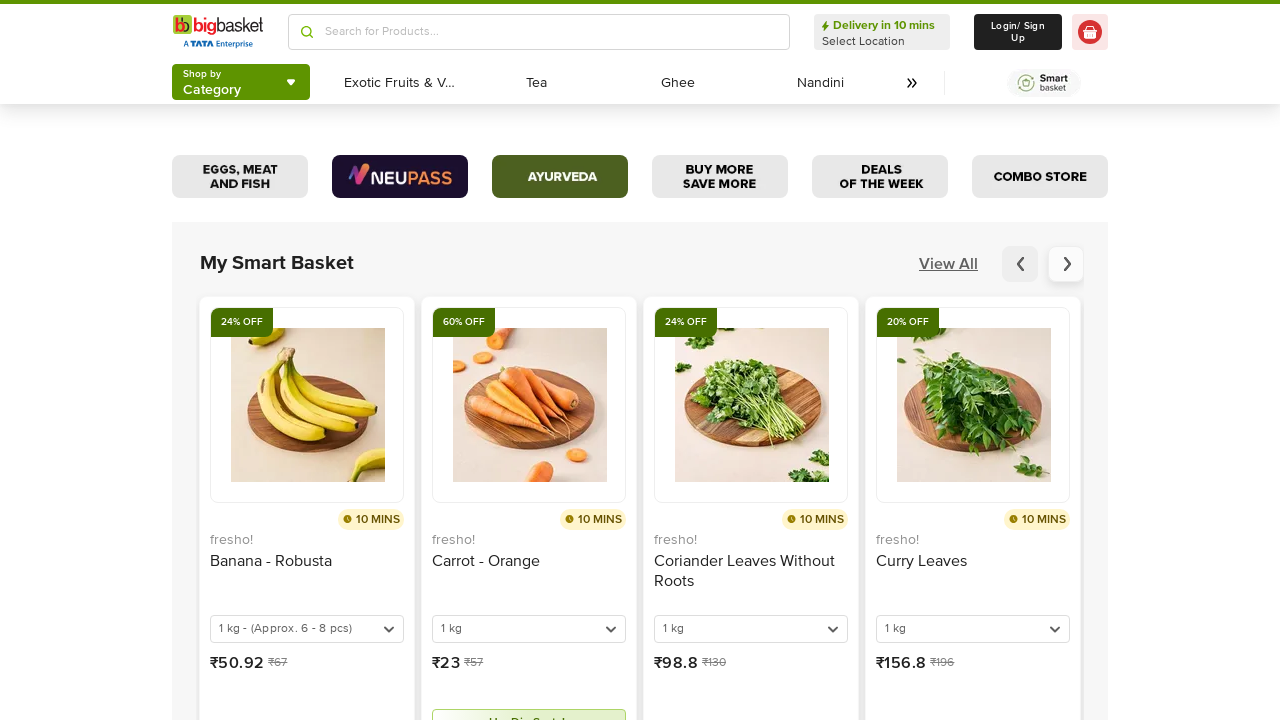

Scrolled down to position 0 pixels
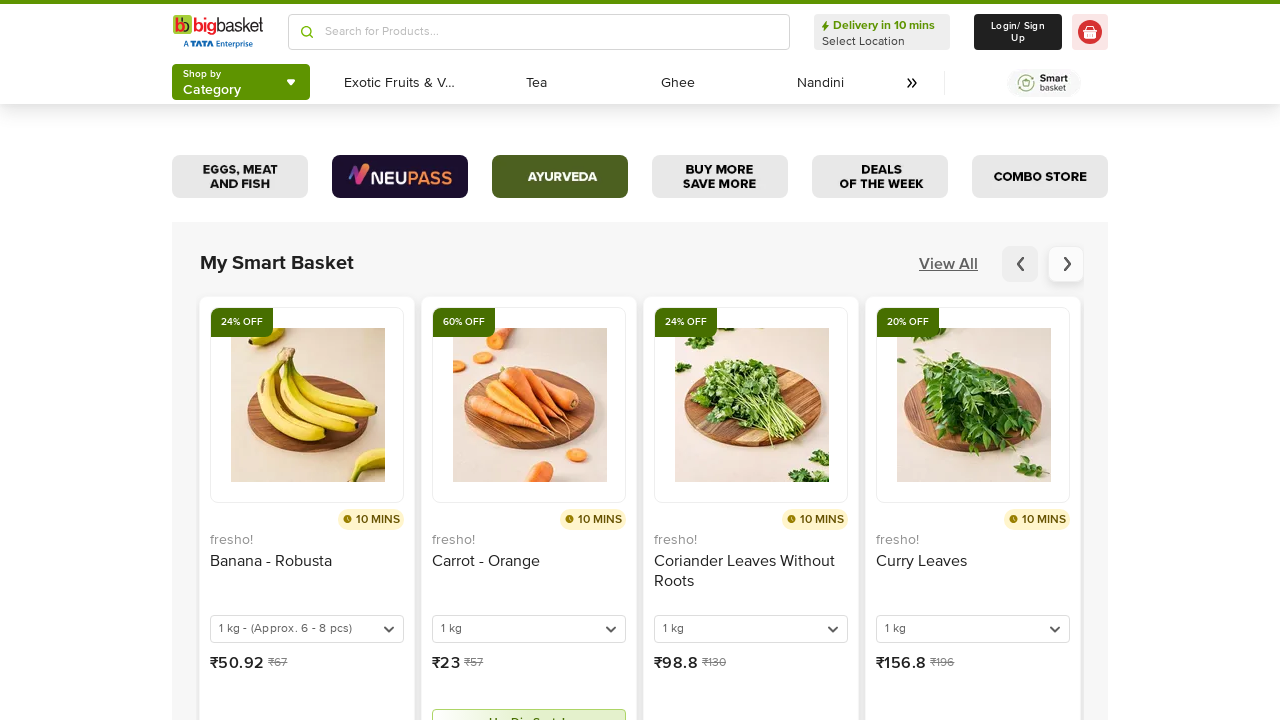

Waited 500ms after scrolling for content to load
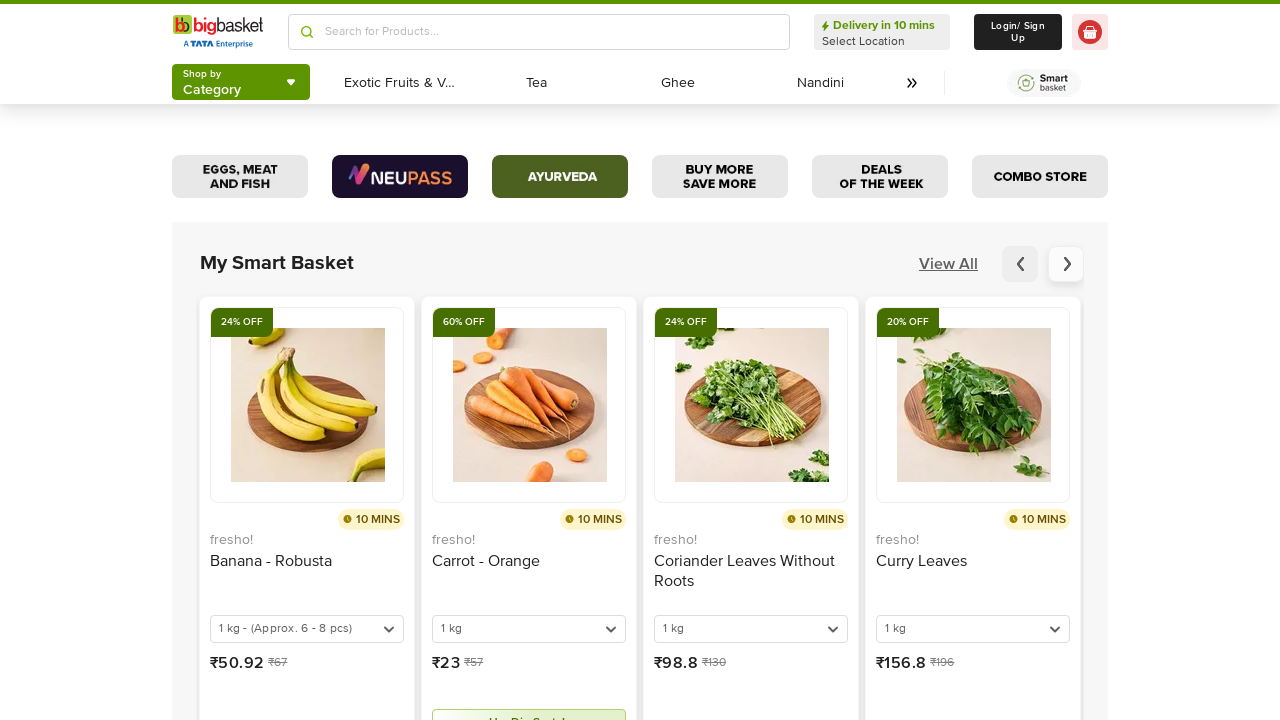

Scrolled down to position 720 pixels
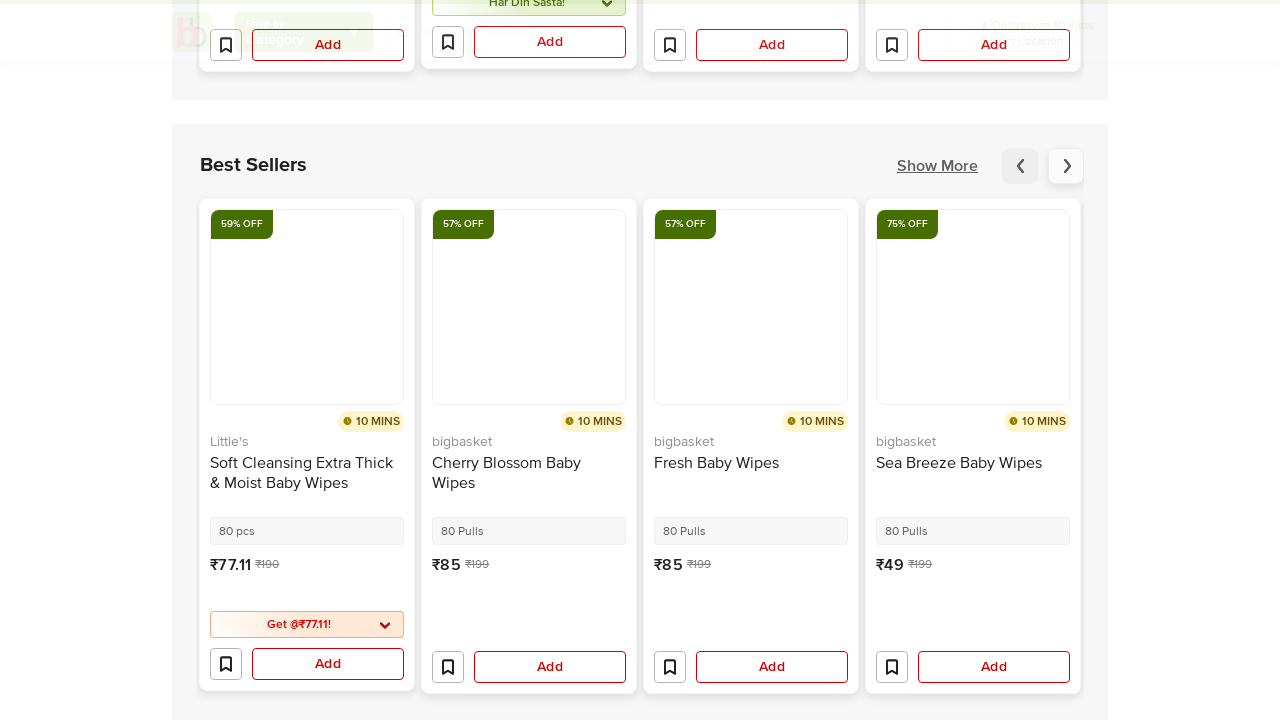

Waited 500ms after scrolling for content to load
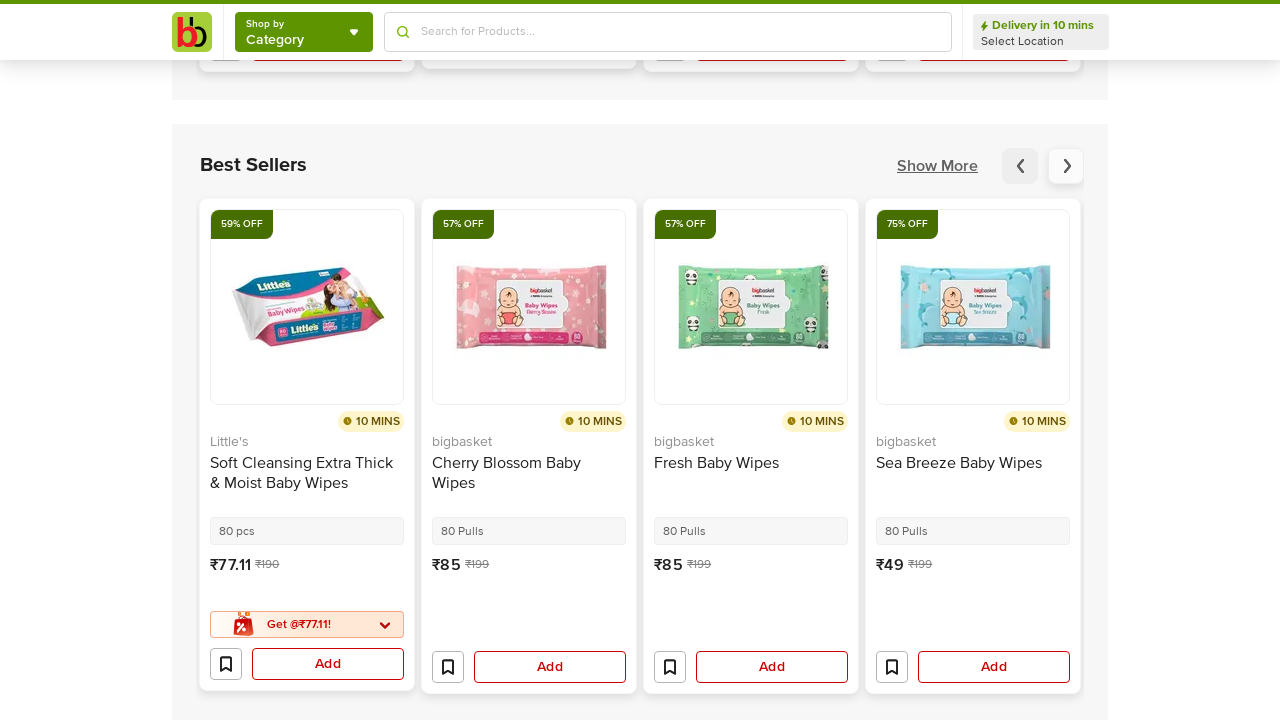

Scrolled down to position 1440 pixels
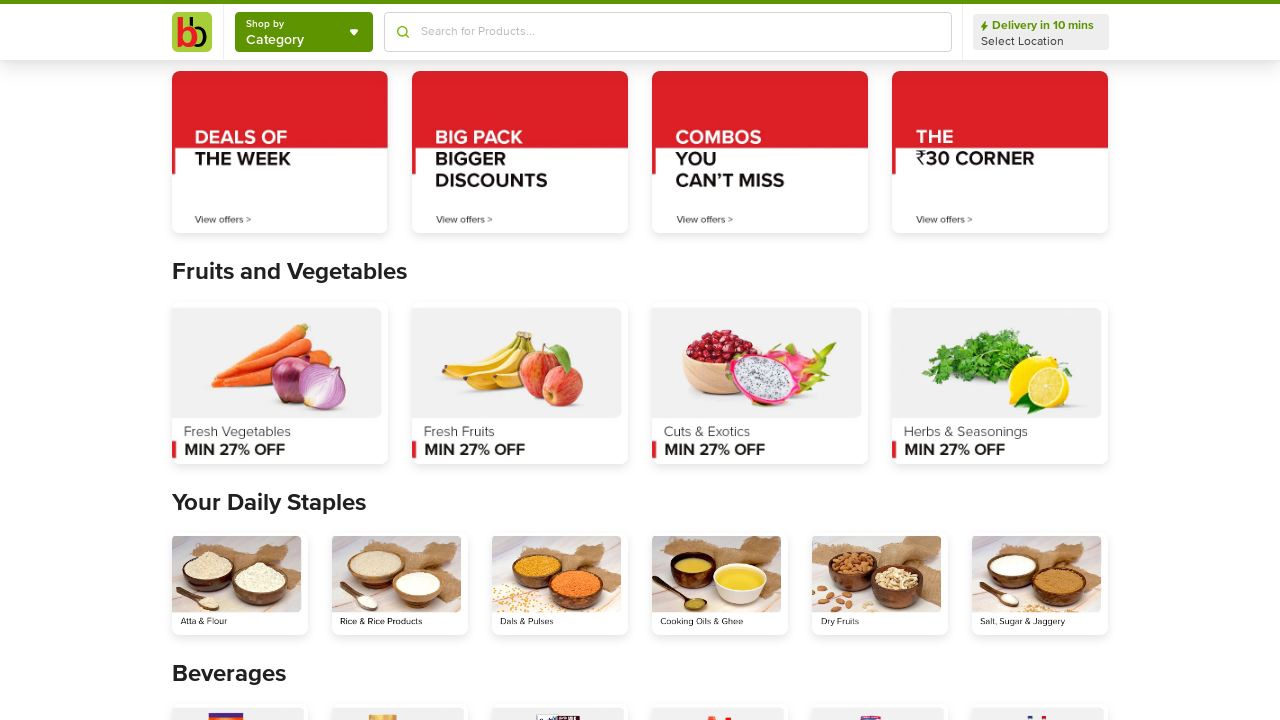

Waited 500ms after scrolling for content to load
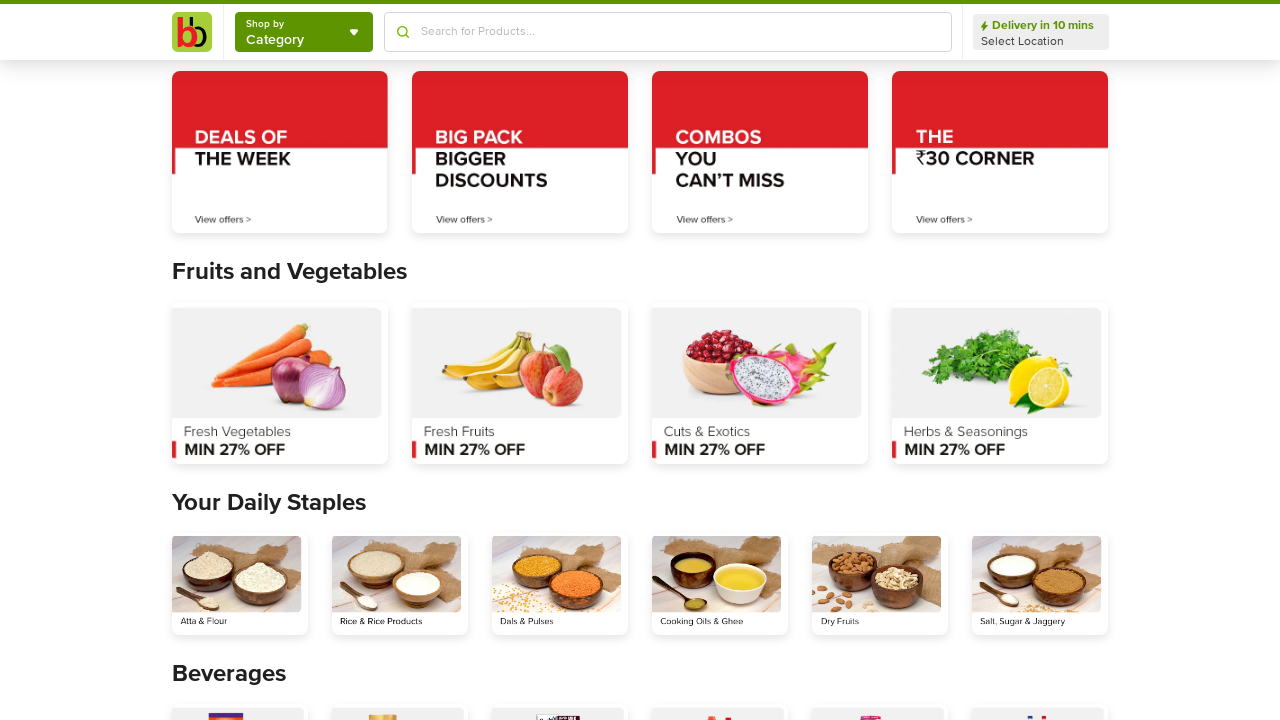

Scrolled down to position 2160 pixels
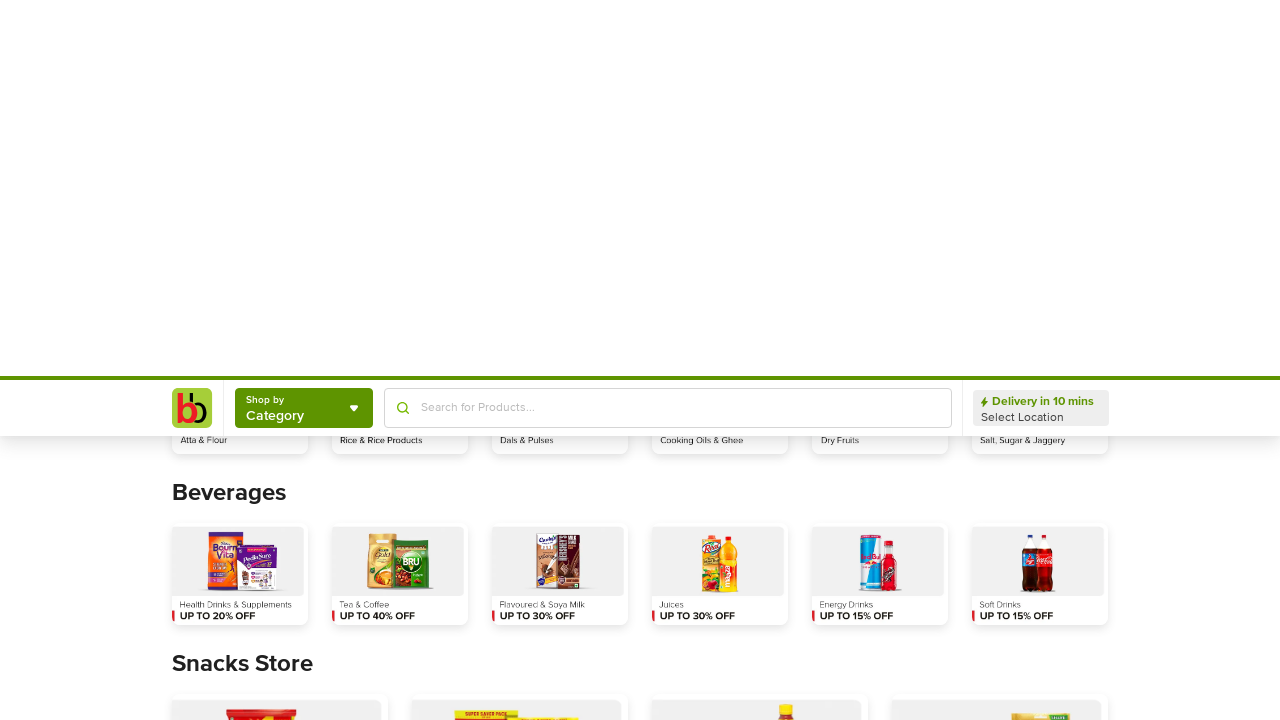

Waited 500ms after scrolling for content to load
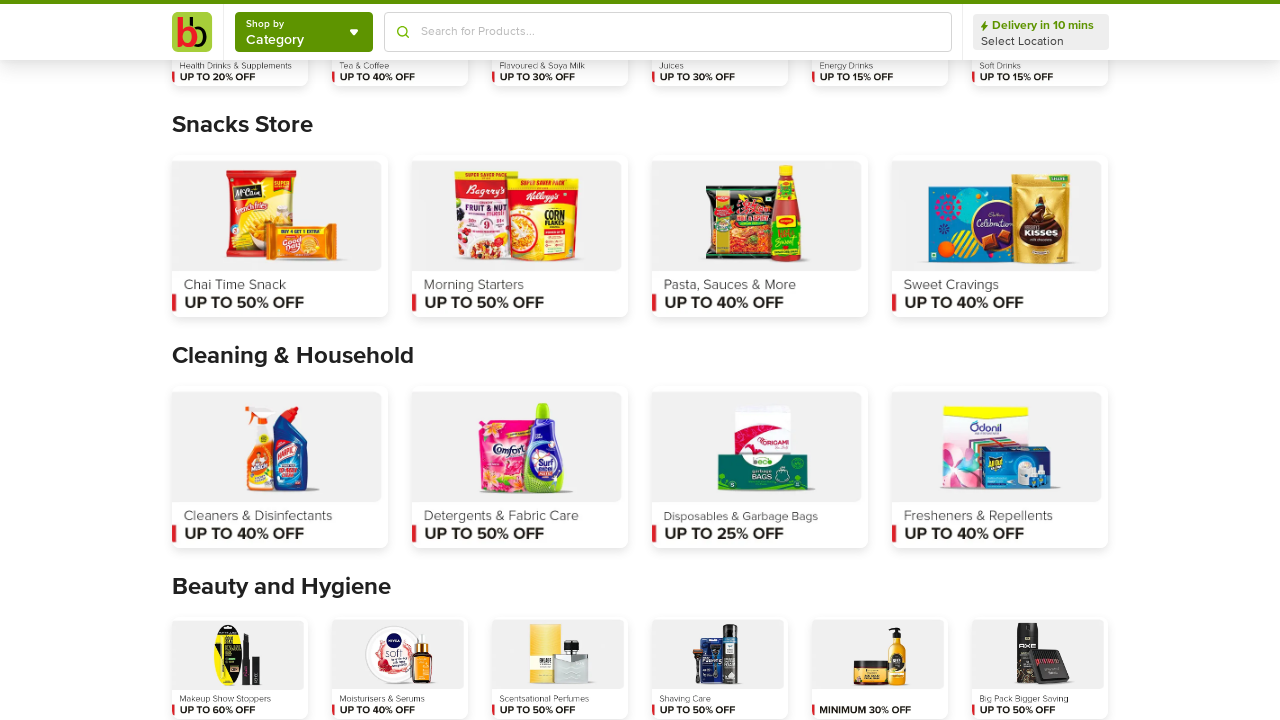

Scrolled down to position 2880 pixels
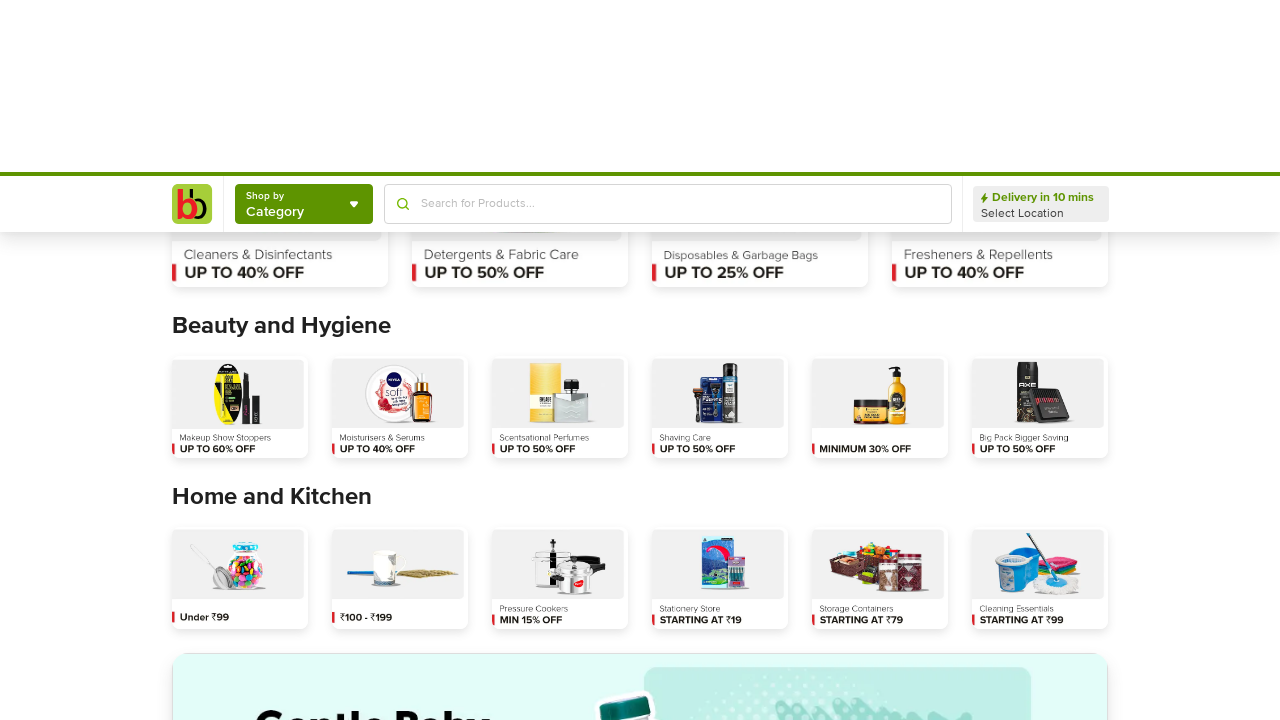

Waited 500ms after scrolling for content to load
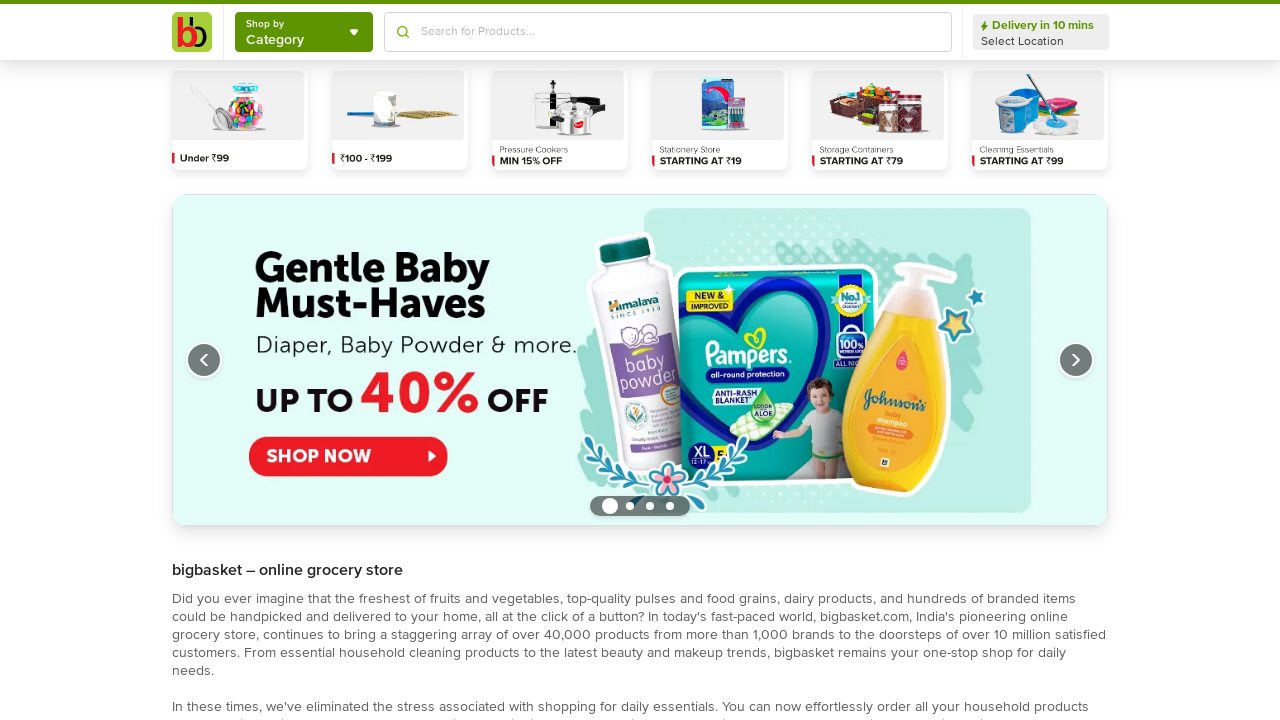

Scrolled down to position 3600 pixels
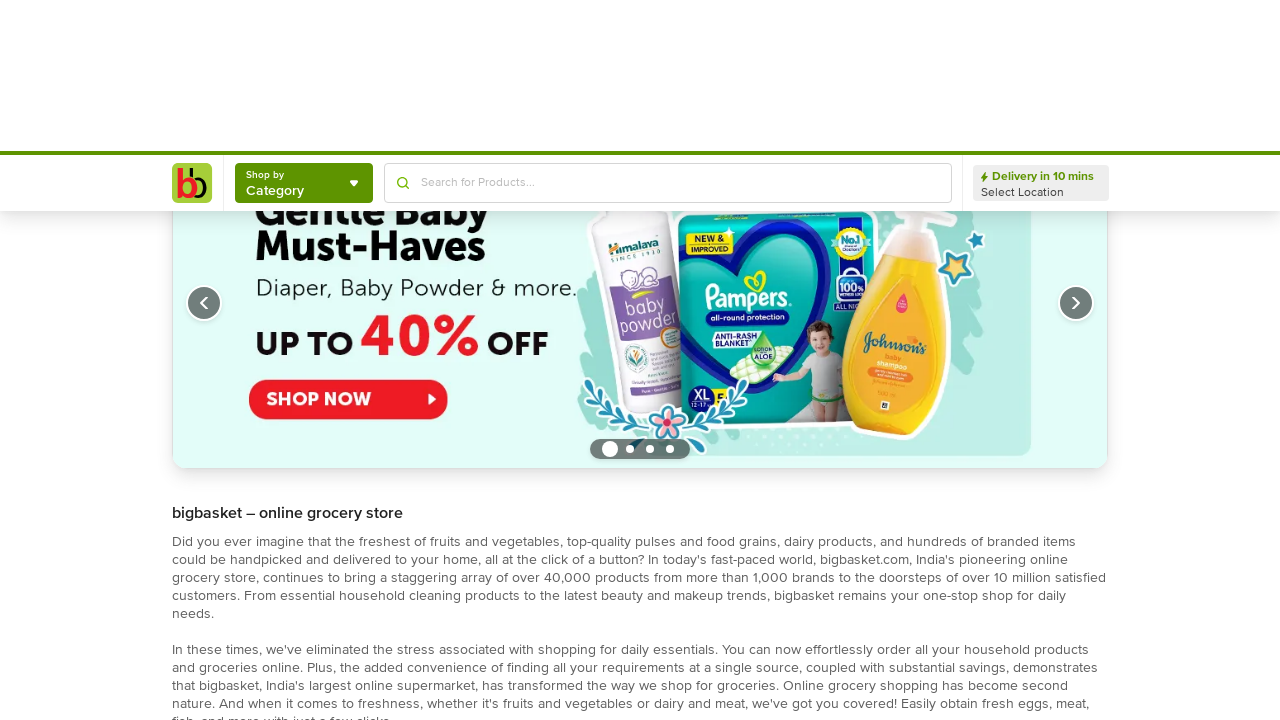

Waited 500ms after scrolling for content to load
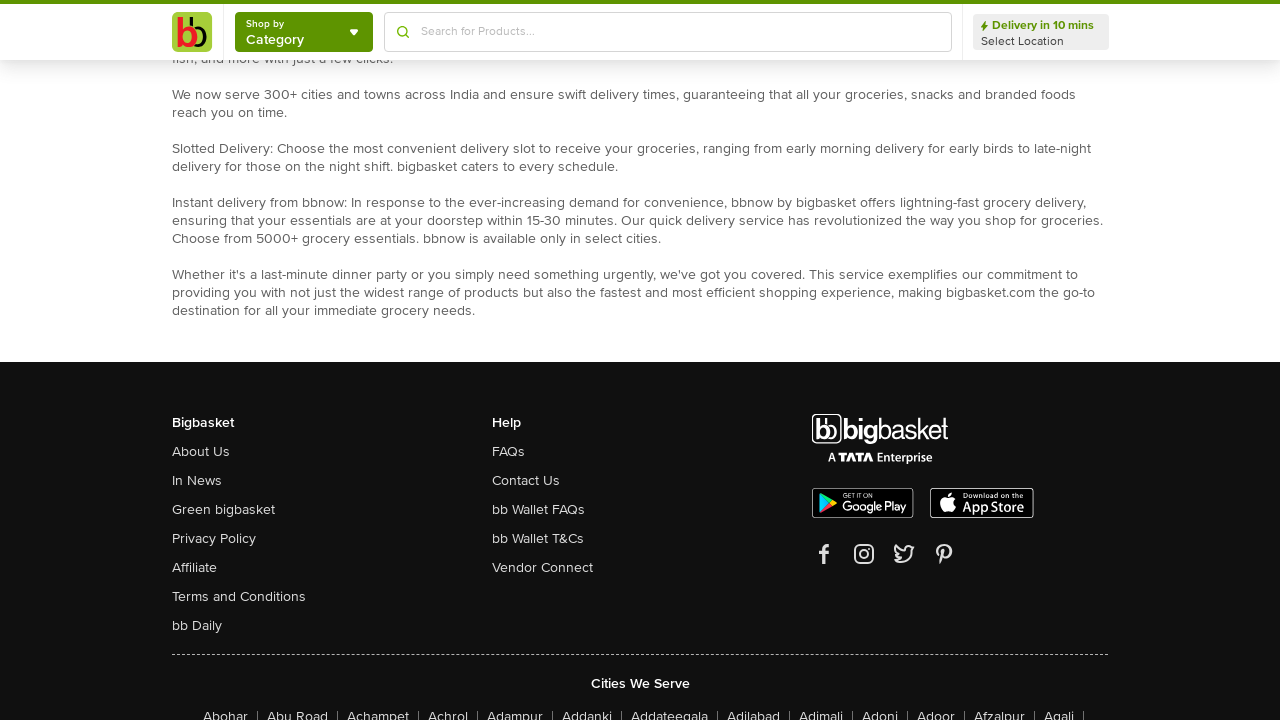

Scrolled down to position 4320 pixels
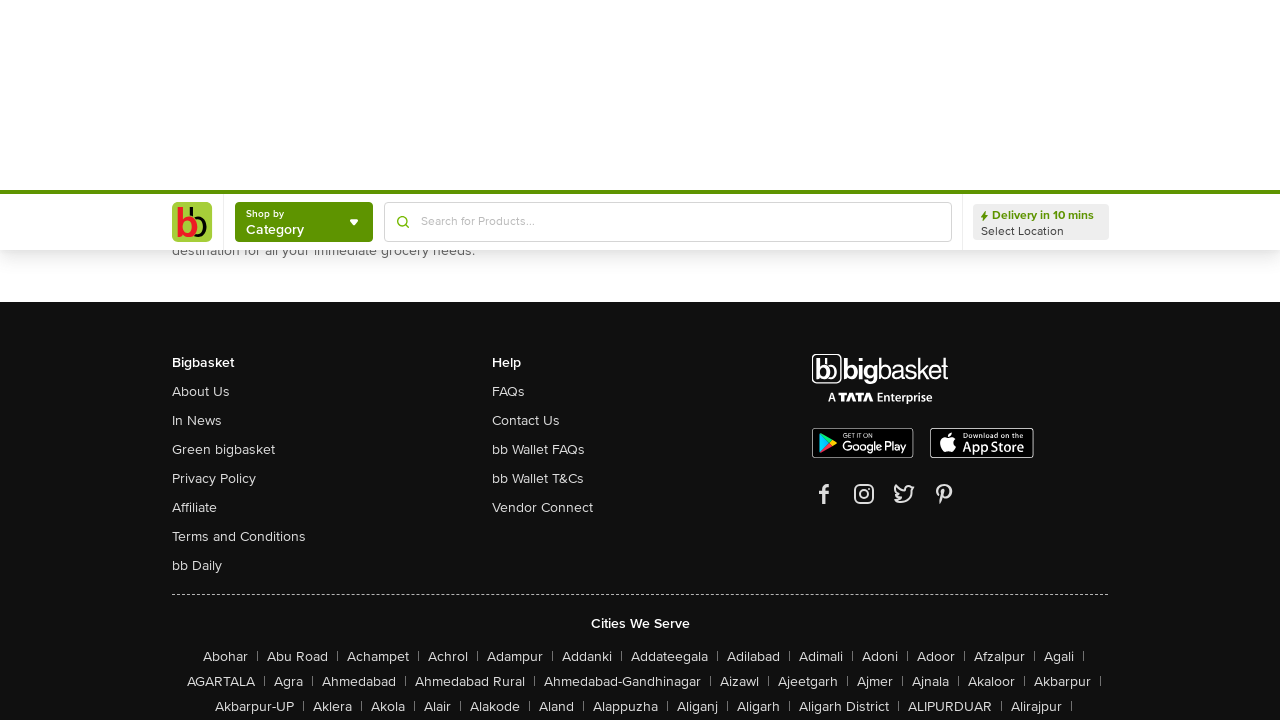

Waited 500ms after scrolling for content to load
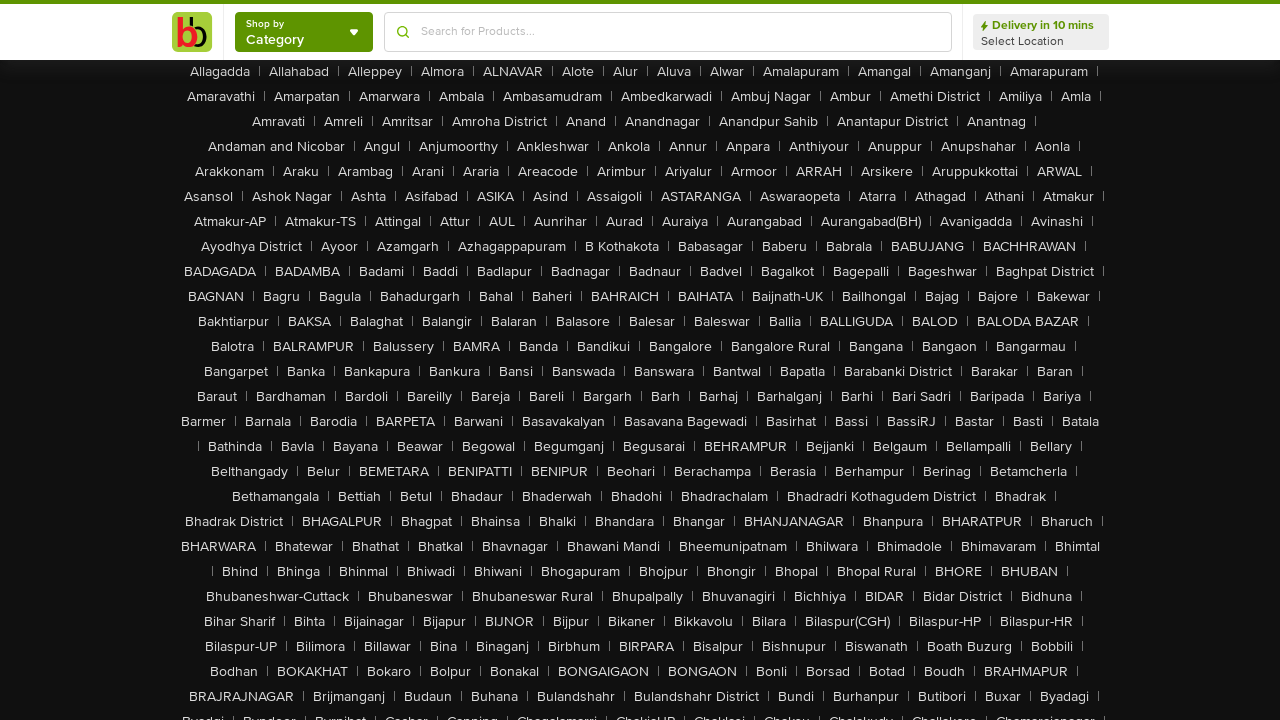

Scrolled down to position 5040 pixels
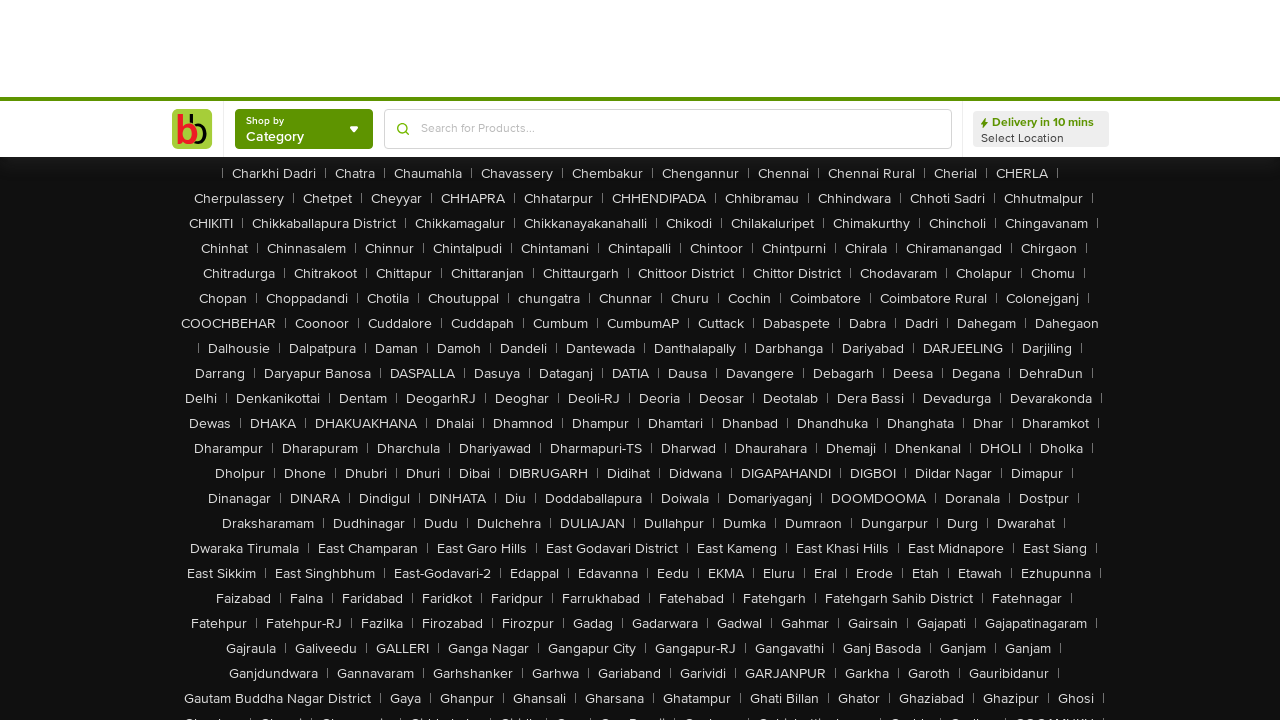

Waited 500ms after scrolling for content to load
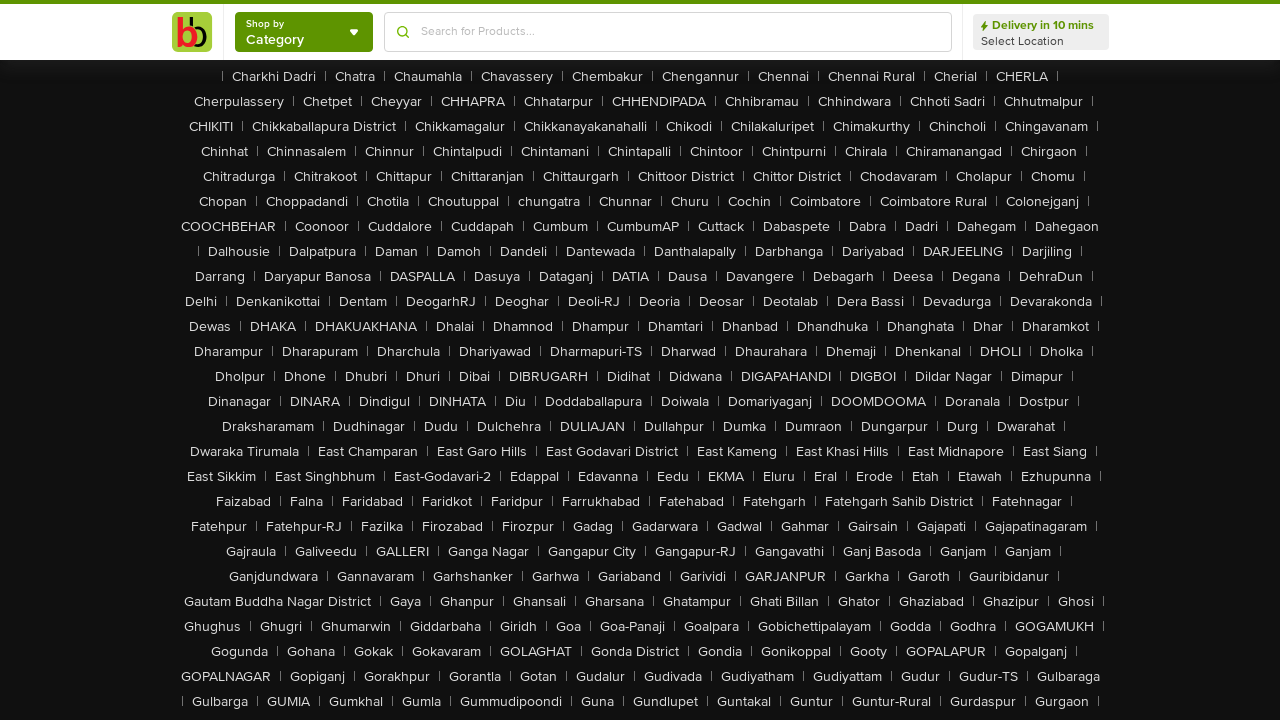

Scrolled down to position 5760 pixels
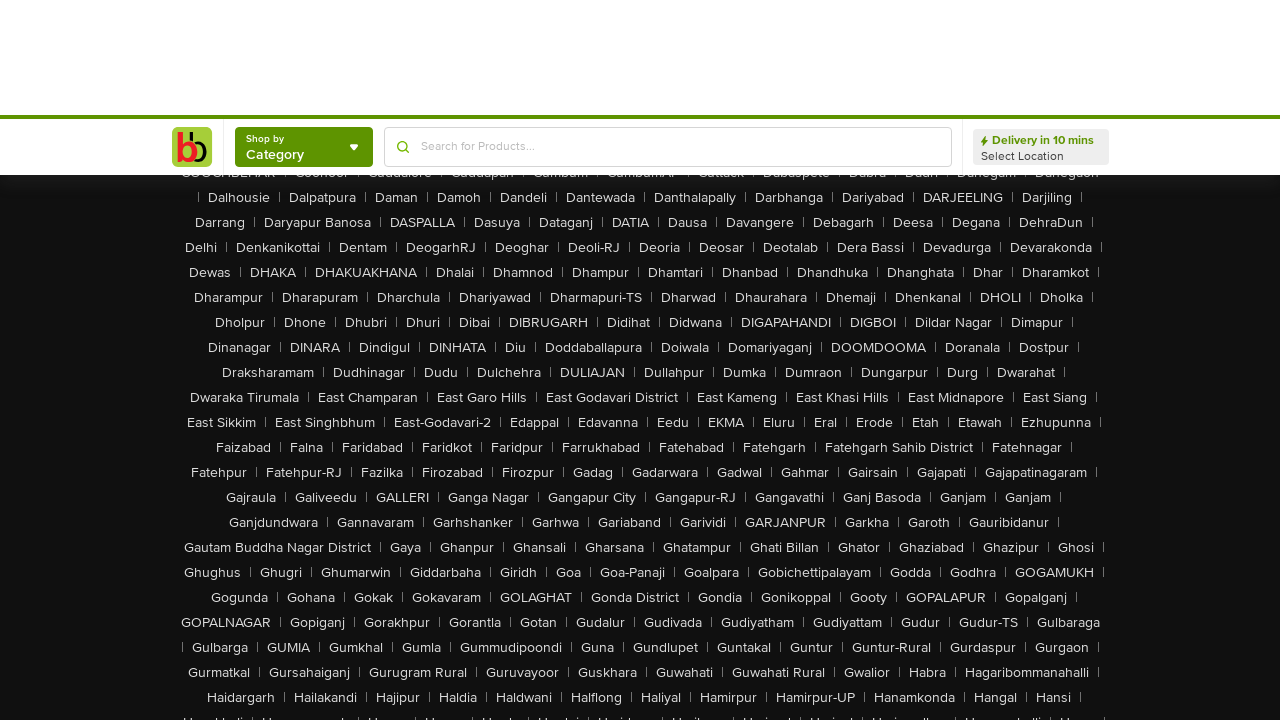

Waited 500ms after scrolling for content to load
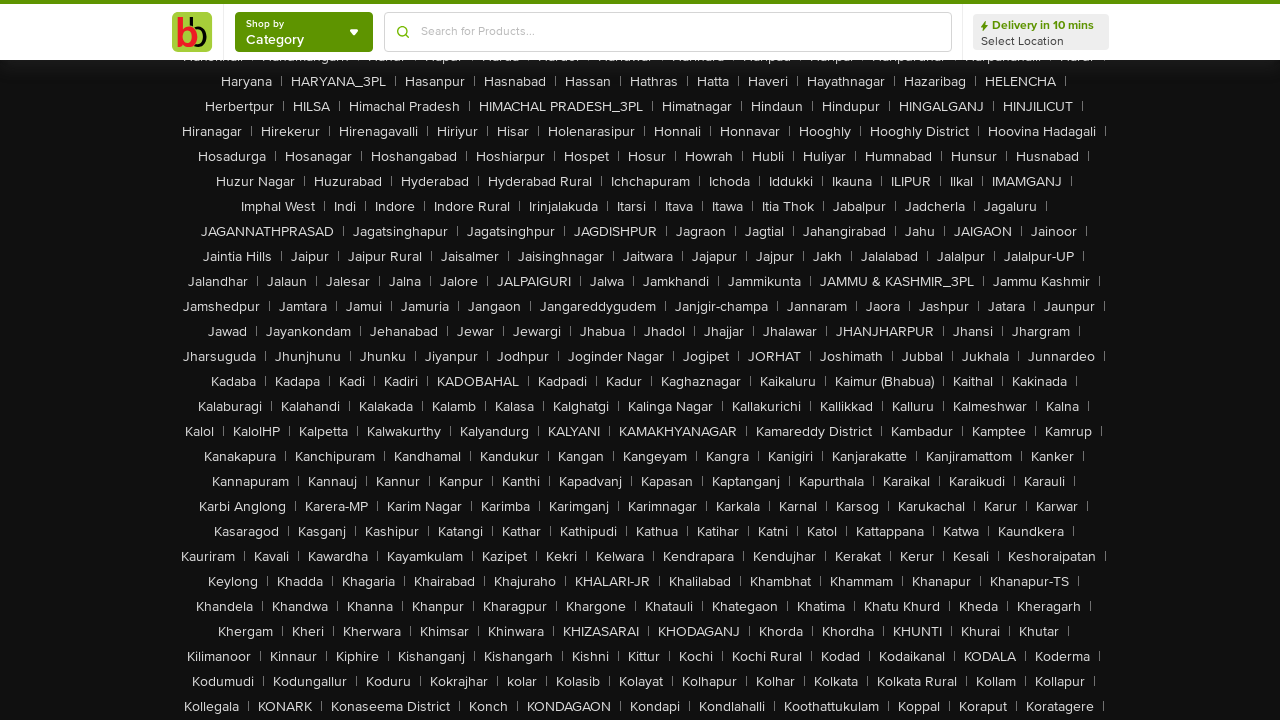

Scrolled down to position 6480 pixels
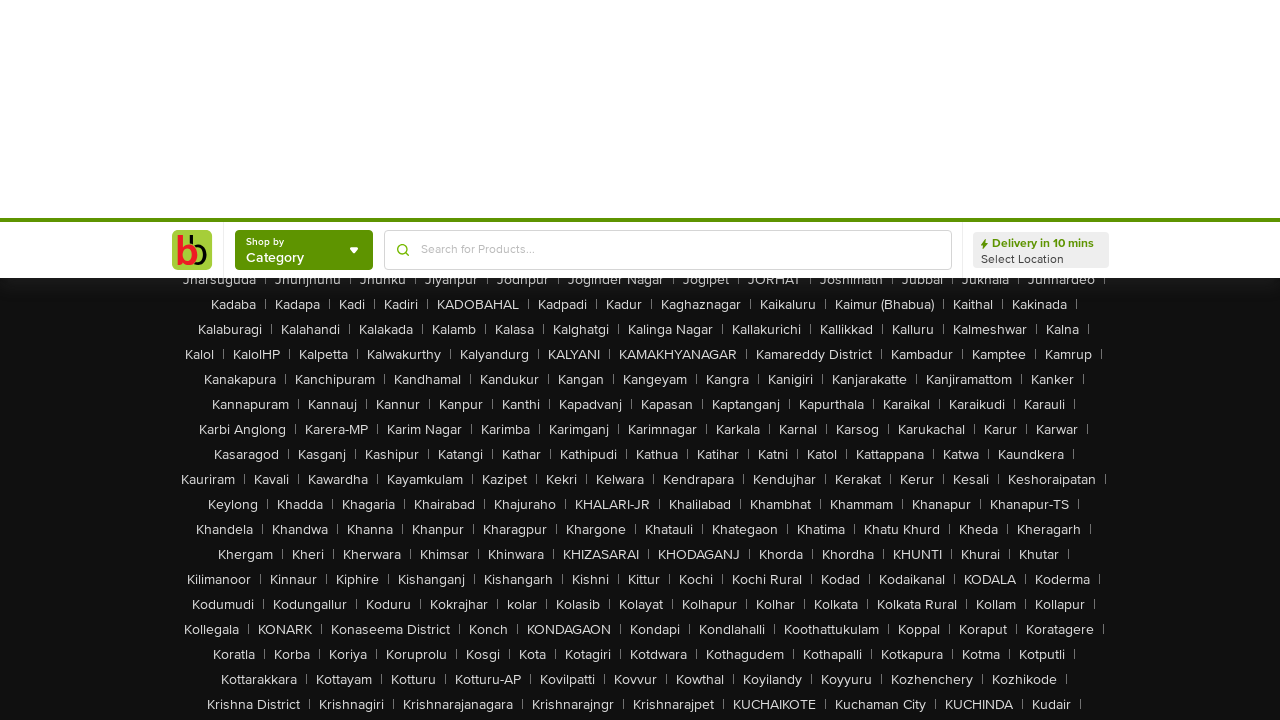

Waited 500ms after scrolling for content to load
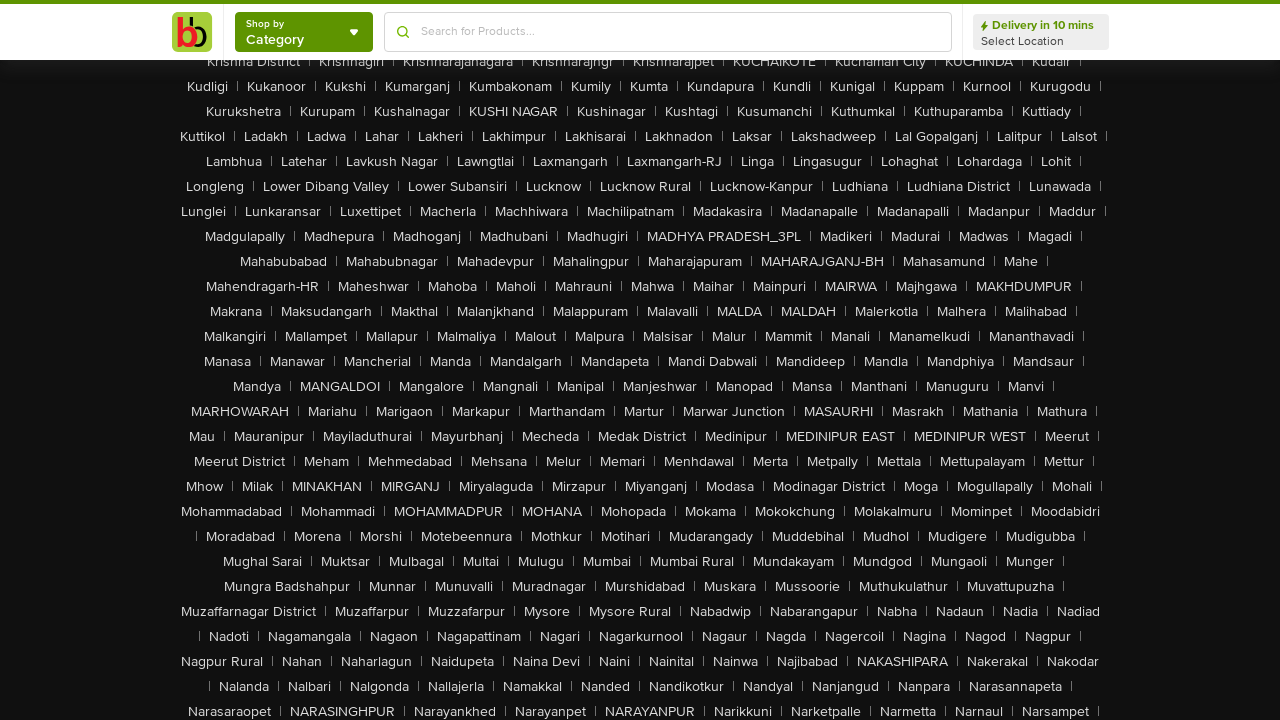

Scrolled down to position 7200 pixels
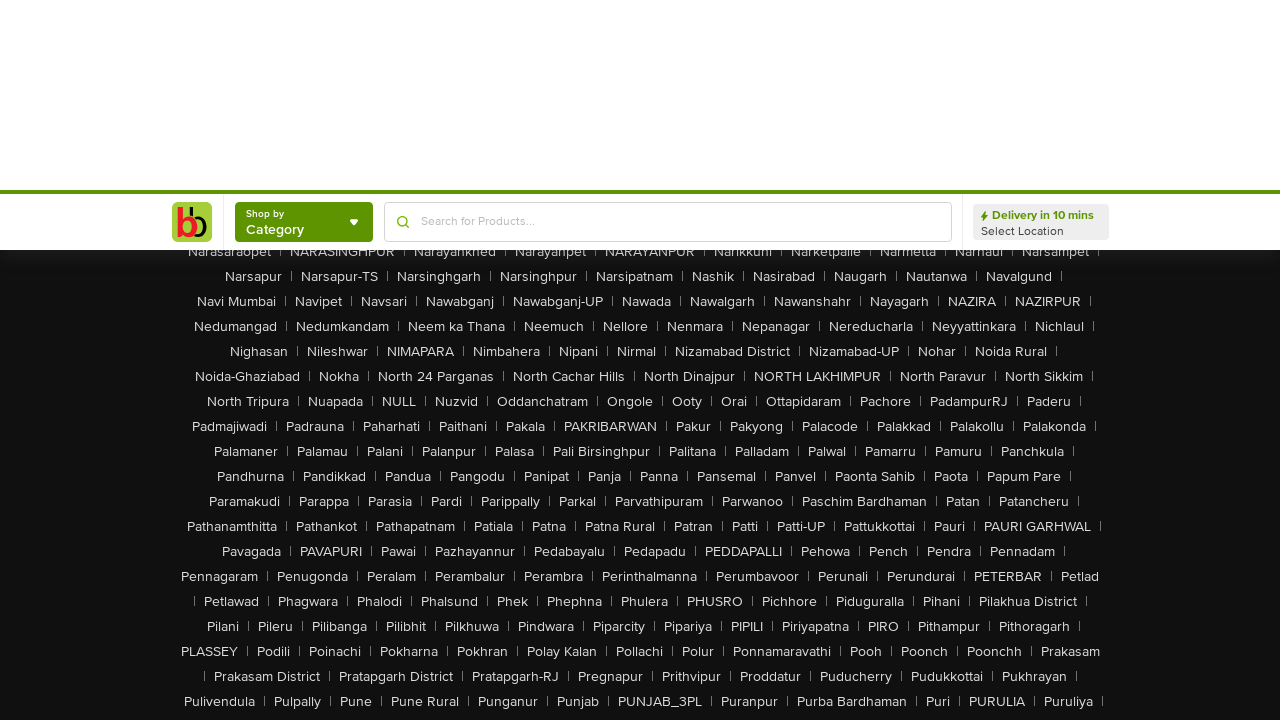

Waited 500ms after scrolling for content to load
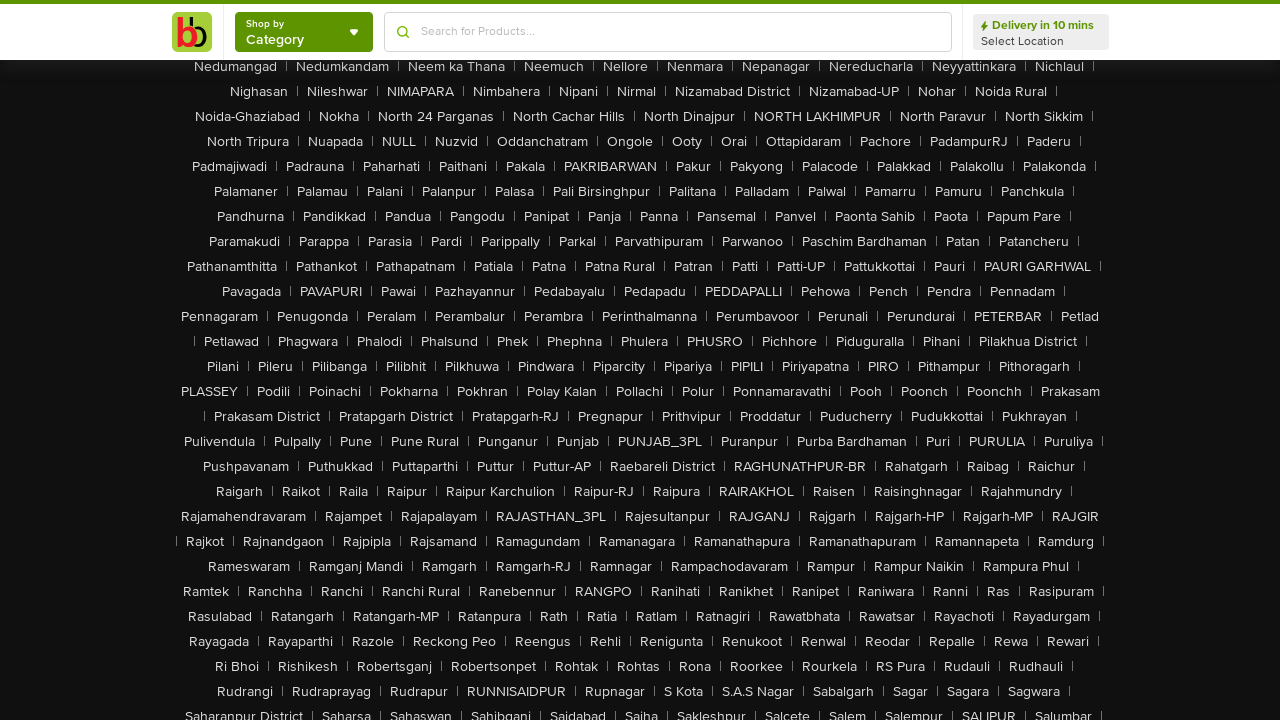

Scrolled down to position 7920 pixels
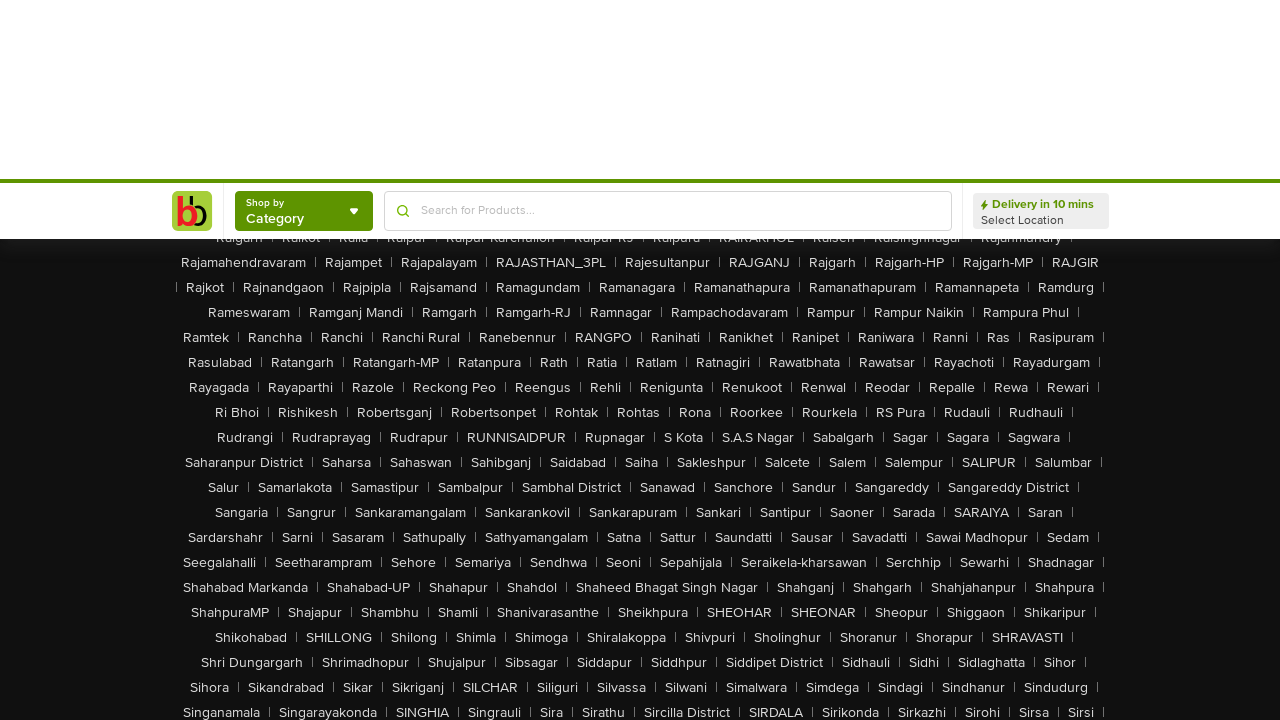

Waited 500ms after scrolling for content to load
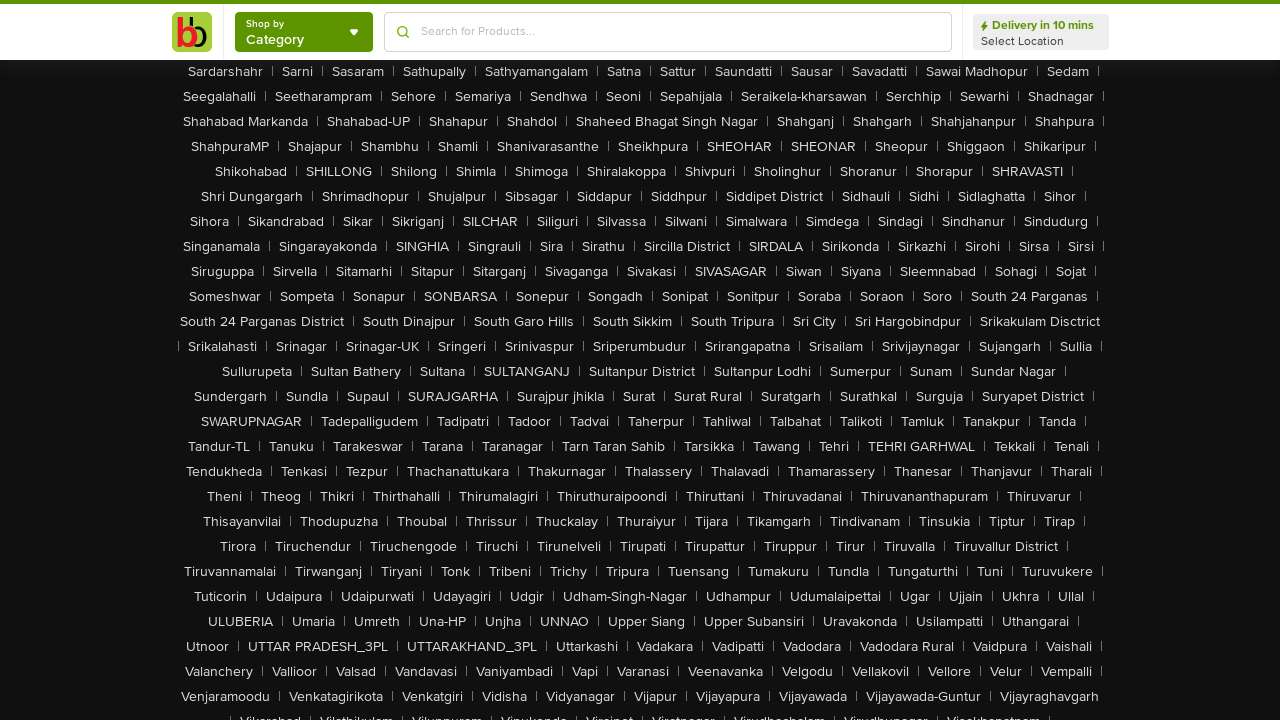

Scrolled down to position 8640 pixels
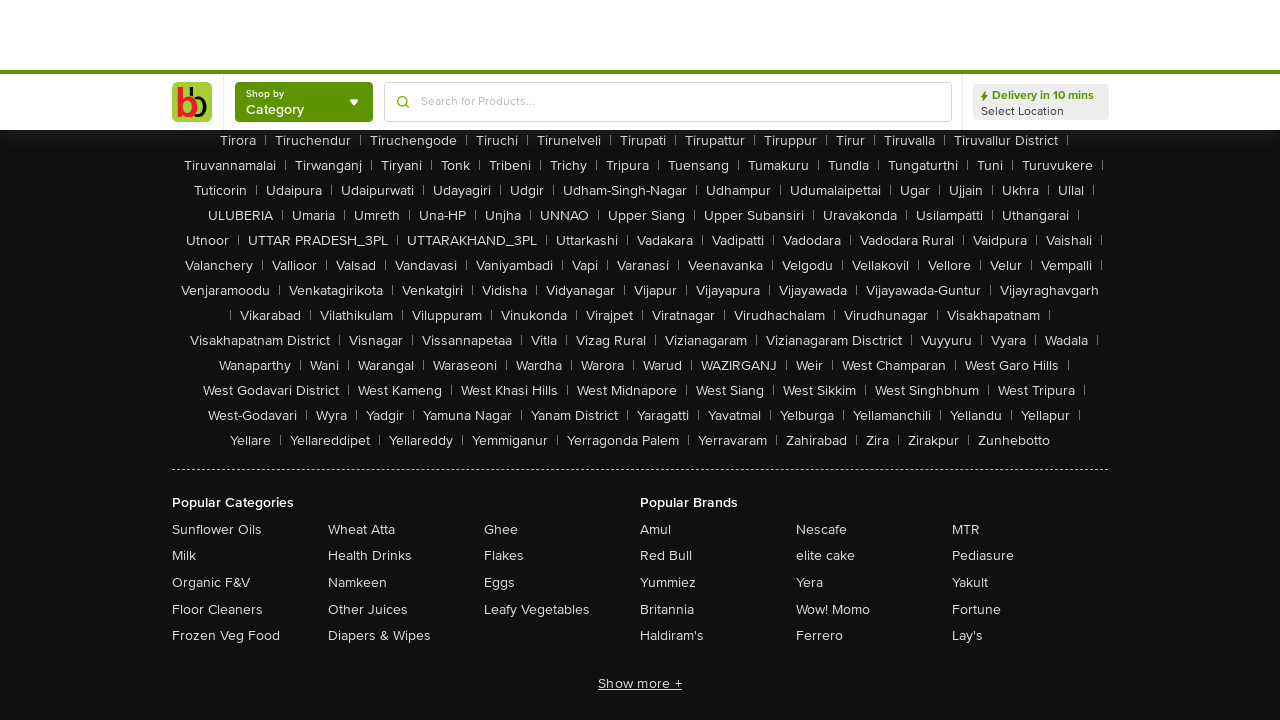

Waited 500ms after scrolling for content to load
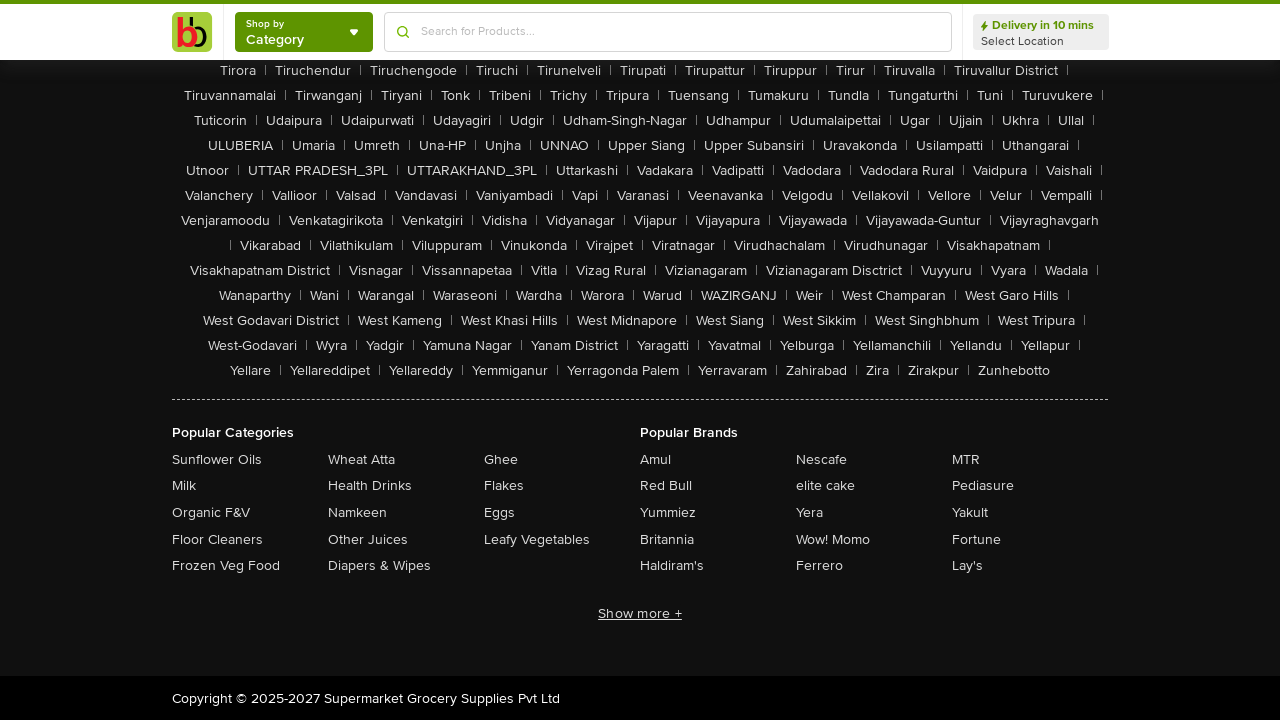

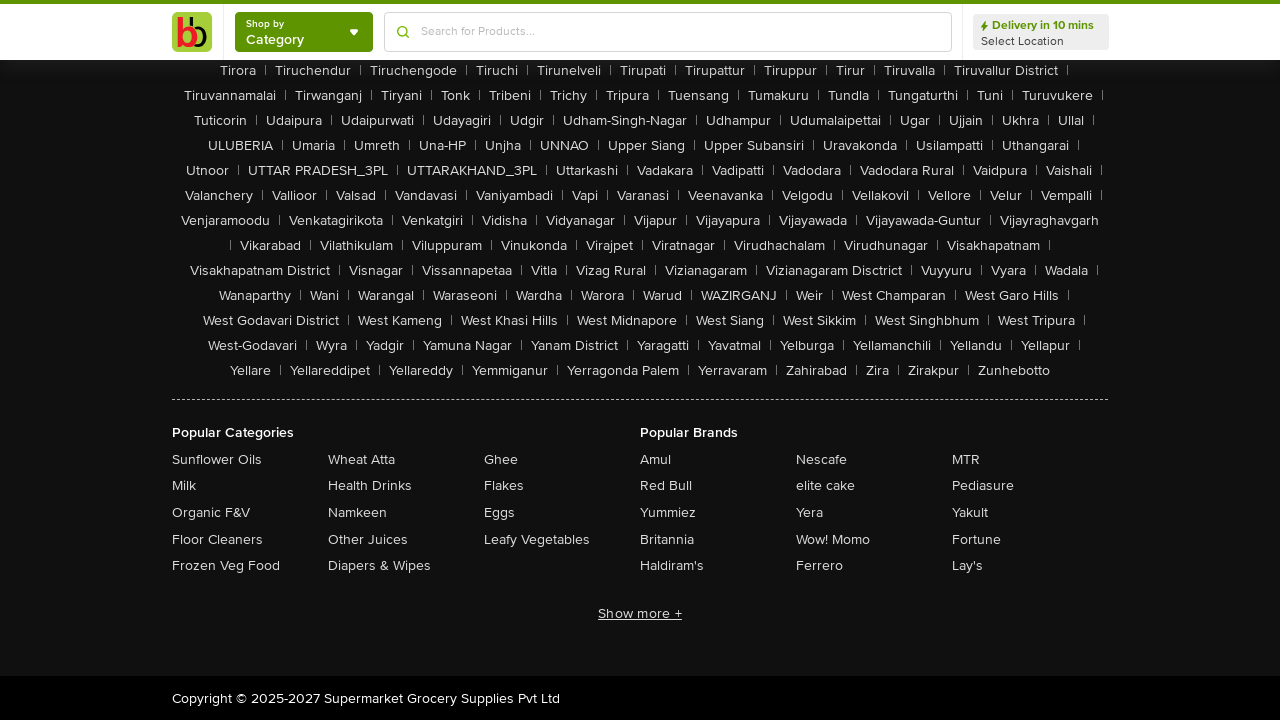